Tests the BlazeDemo flight booking site by clicking Find Flights and verifying that exactly two "Virgin America" flights are displayed in the results

Starting URL: https://blazedemo.com

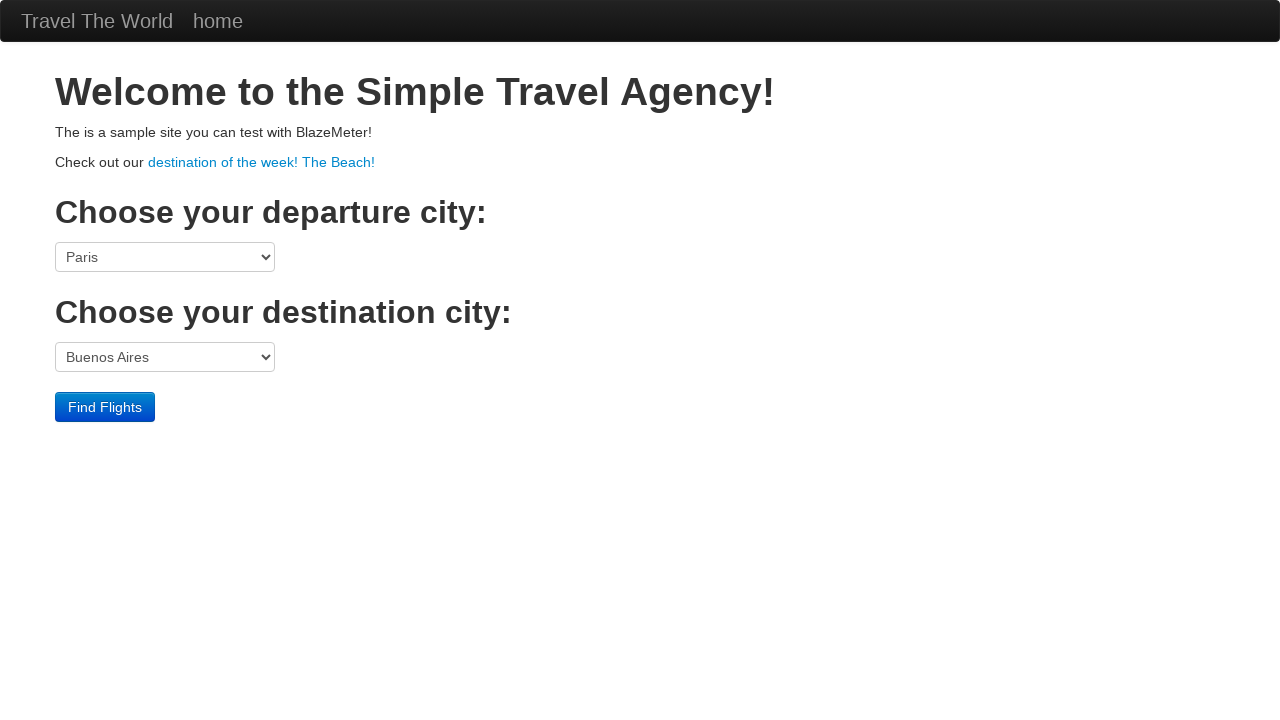

Clicked Find Flights button at (105, 407) on input[type='submit']
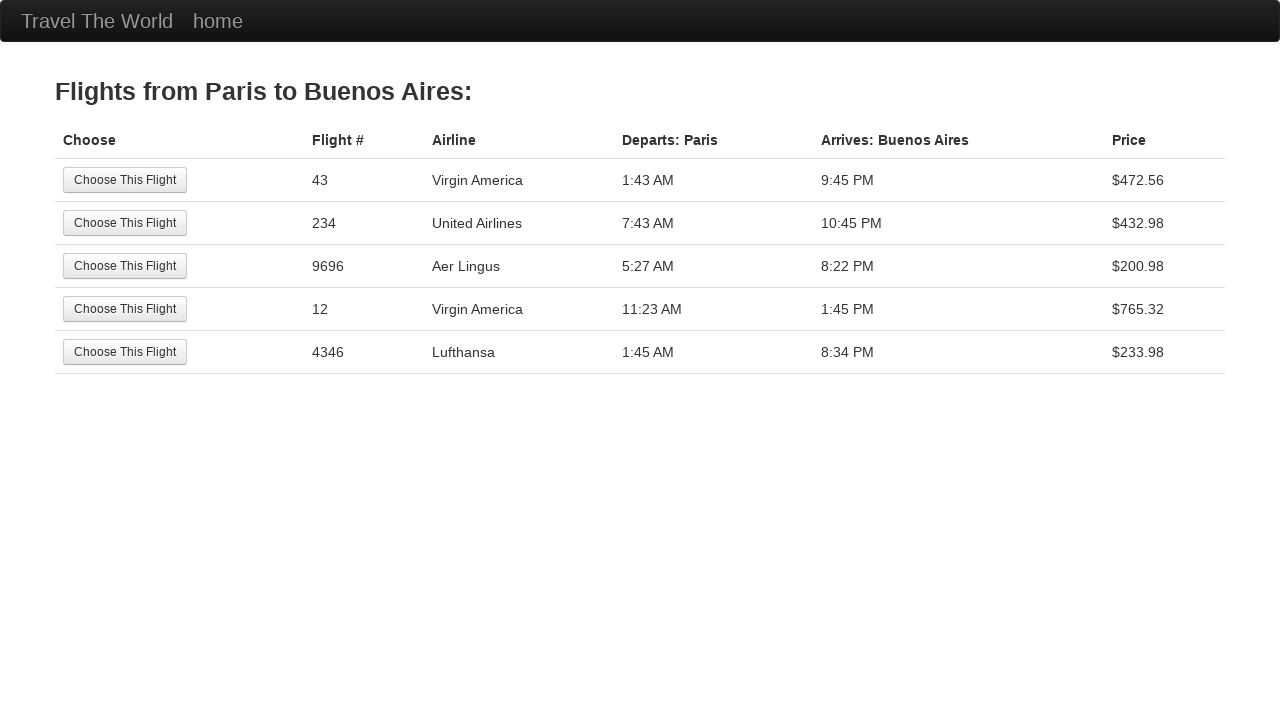

Flights table loaded successfully
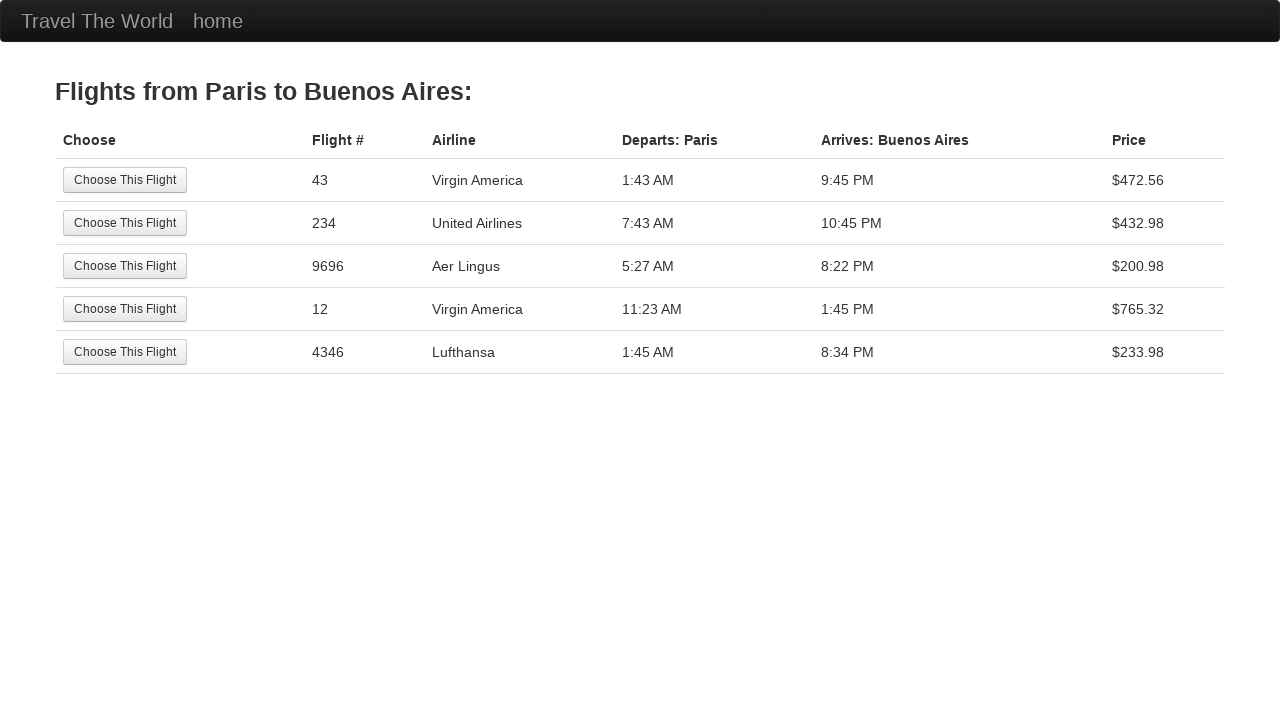

Retrieved all airline elements from flight results table
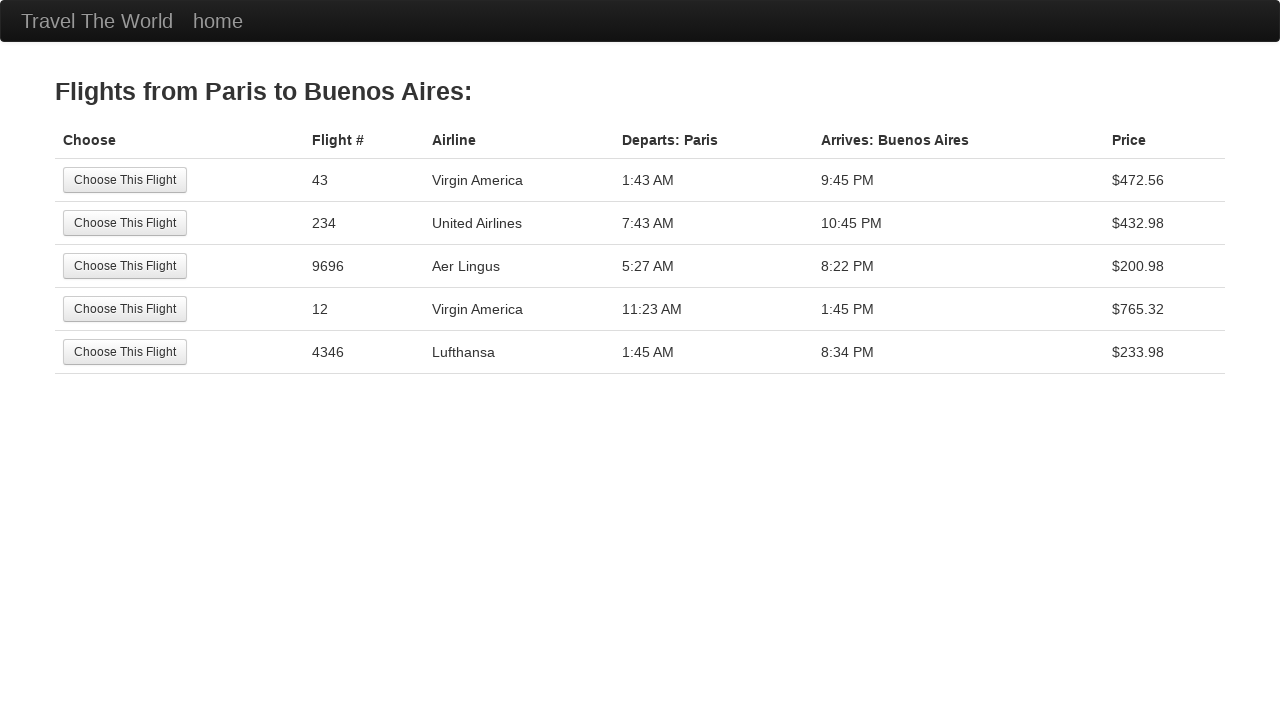

Counted 2 Virgin America flights in the results
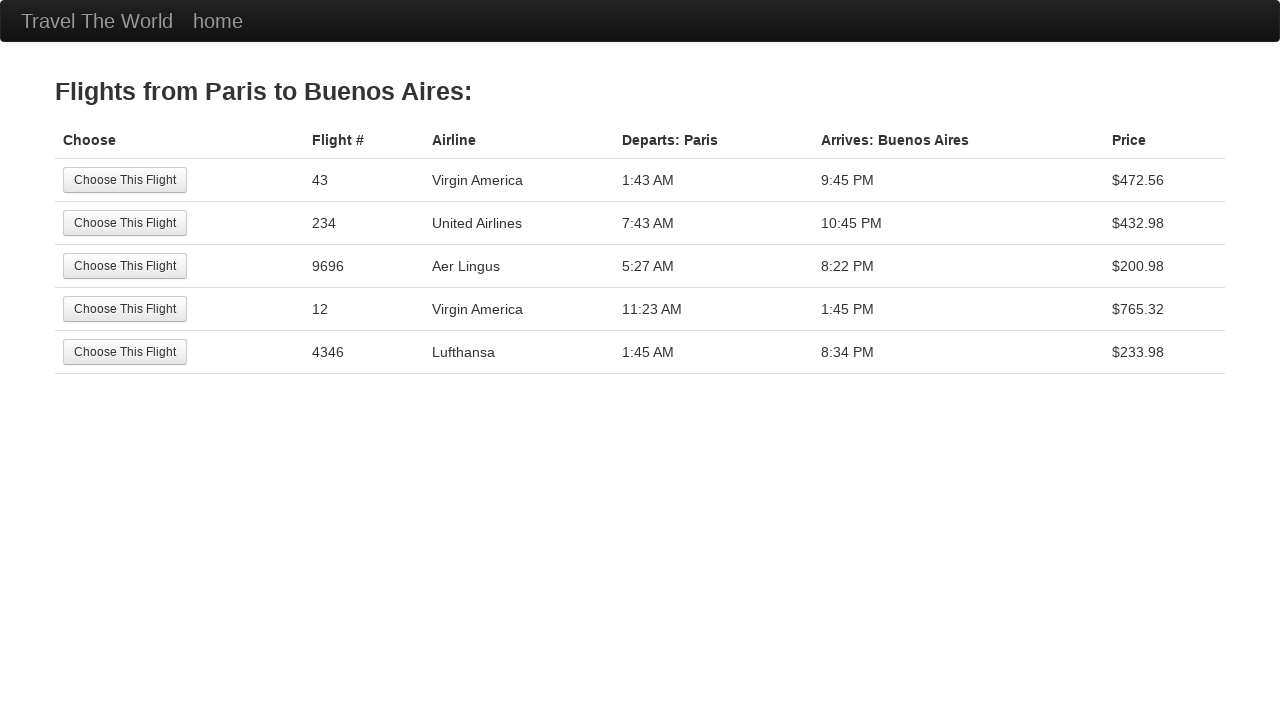

Verified that exactly 2 Virgin America flights are displayed
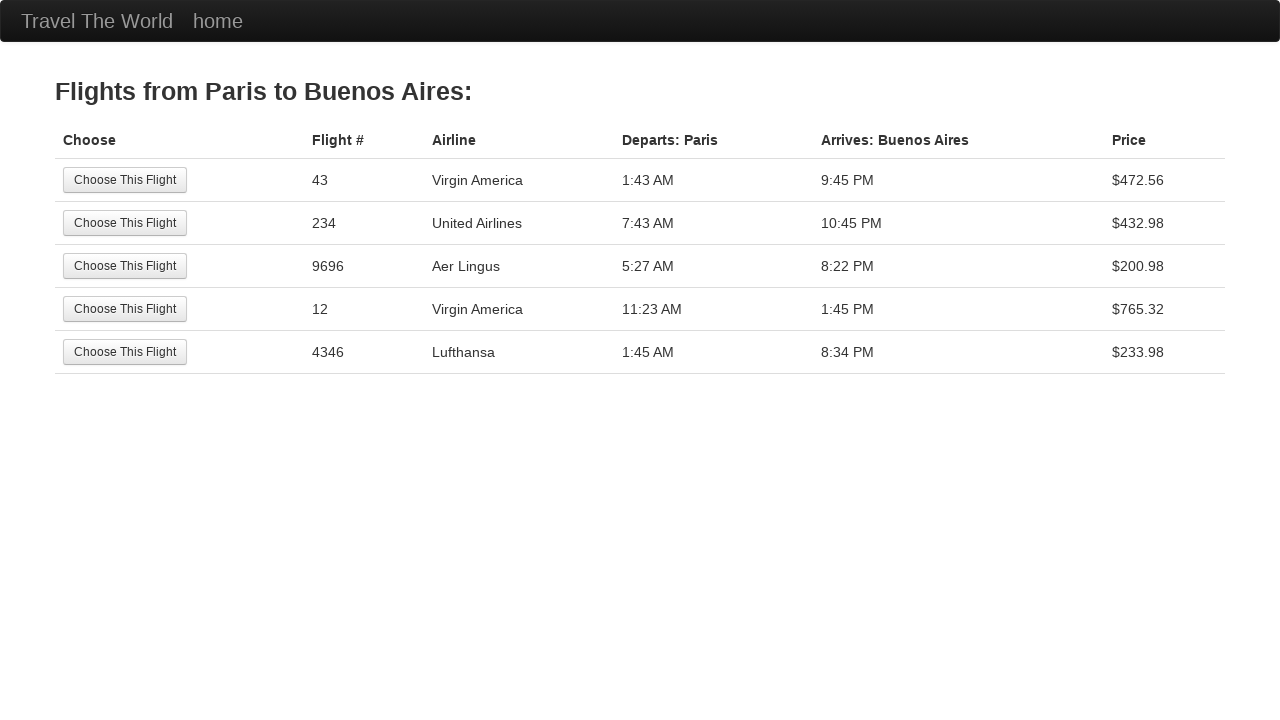

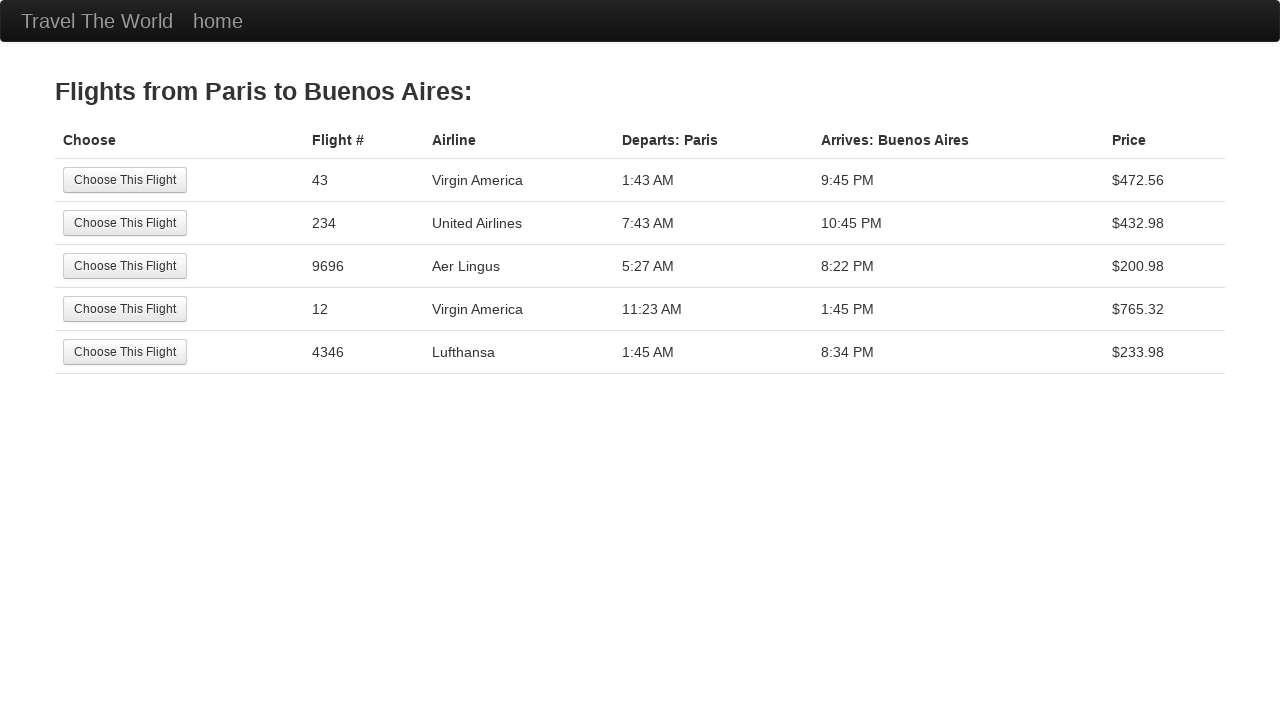